Tests opting out of A/B tests by adding an opt-out cookie before navigating to the A/B test page, then verifying the opt-out page is displayed.

Starting URL: http://the-internet.herokuapp.com

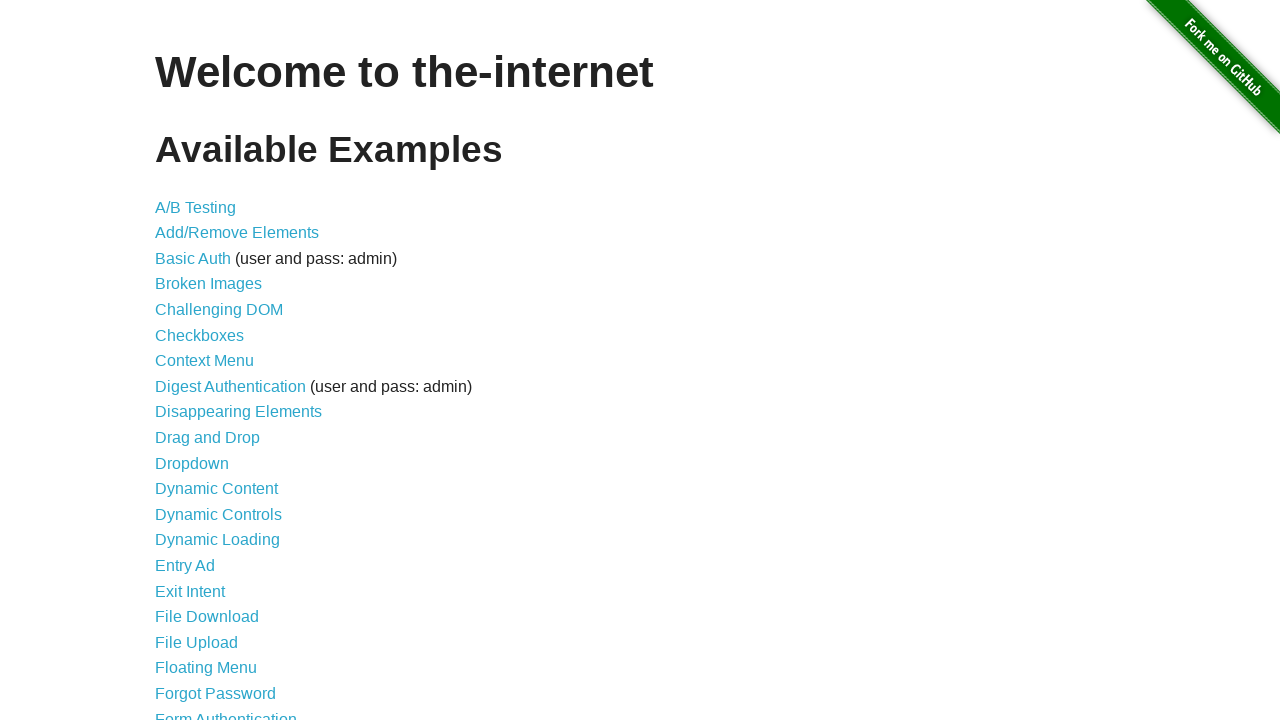

Added optimizelyOptOut cookie to opt out of A/B tests
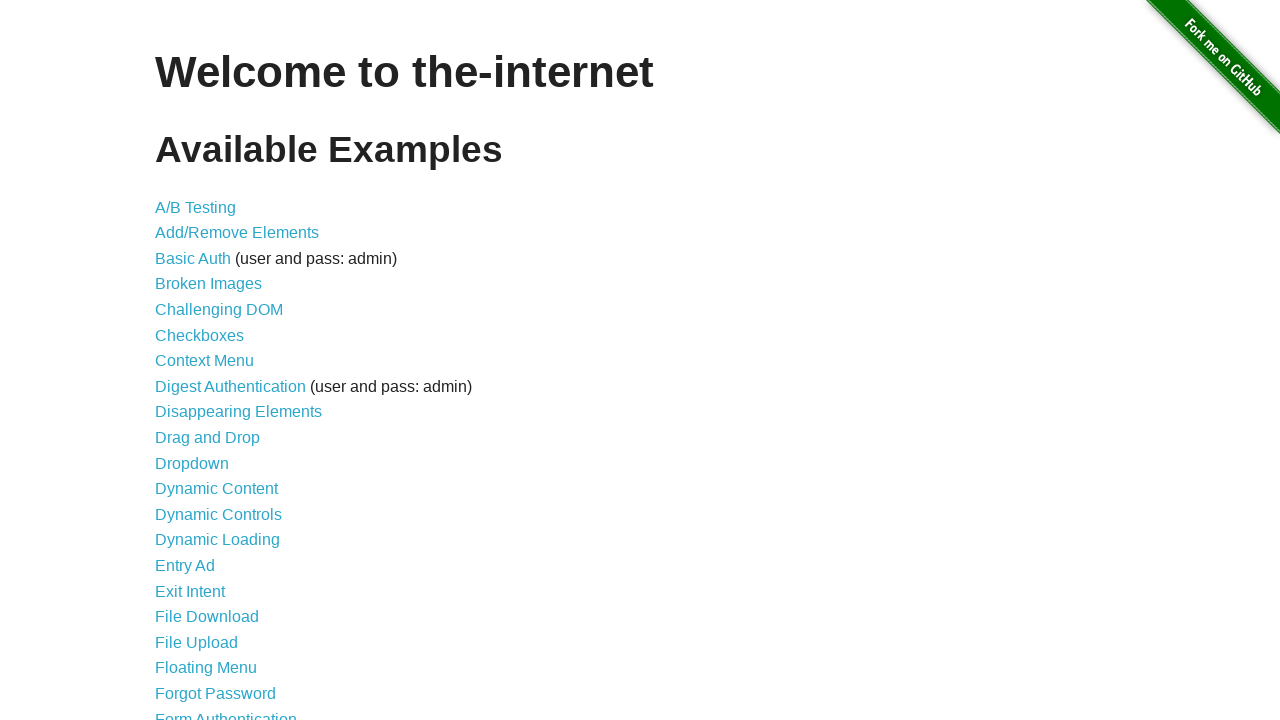

Navigated to A/B test page
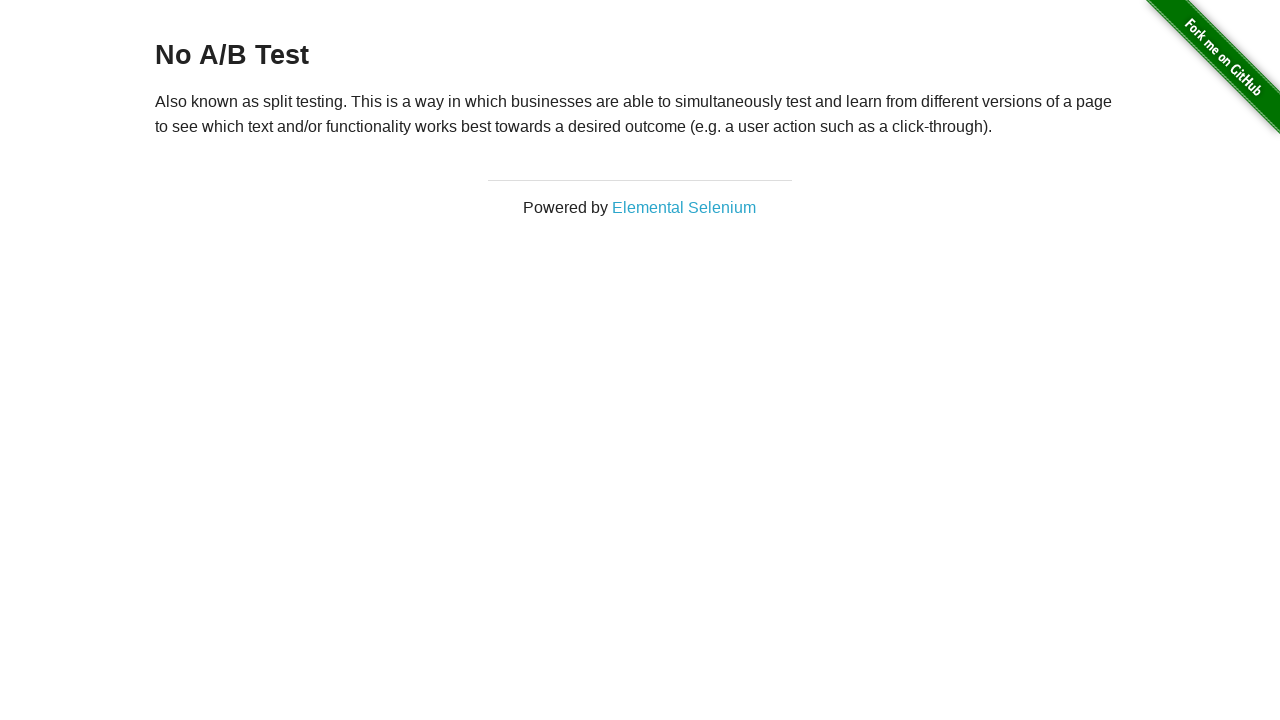

Waited for heading element to load
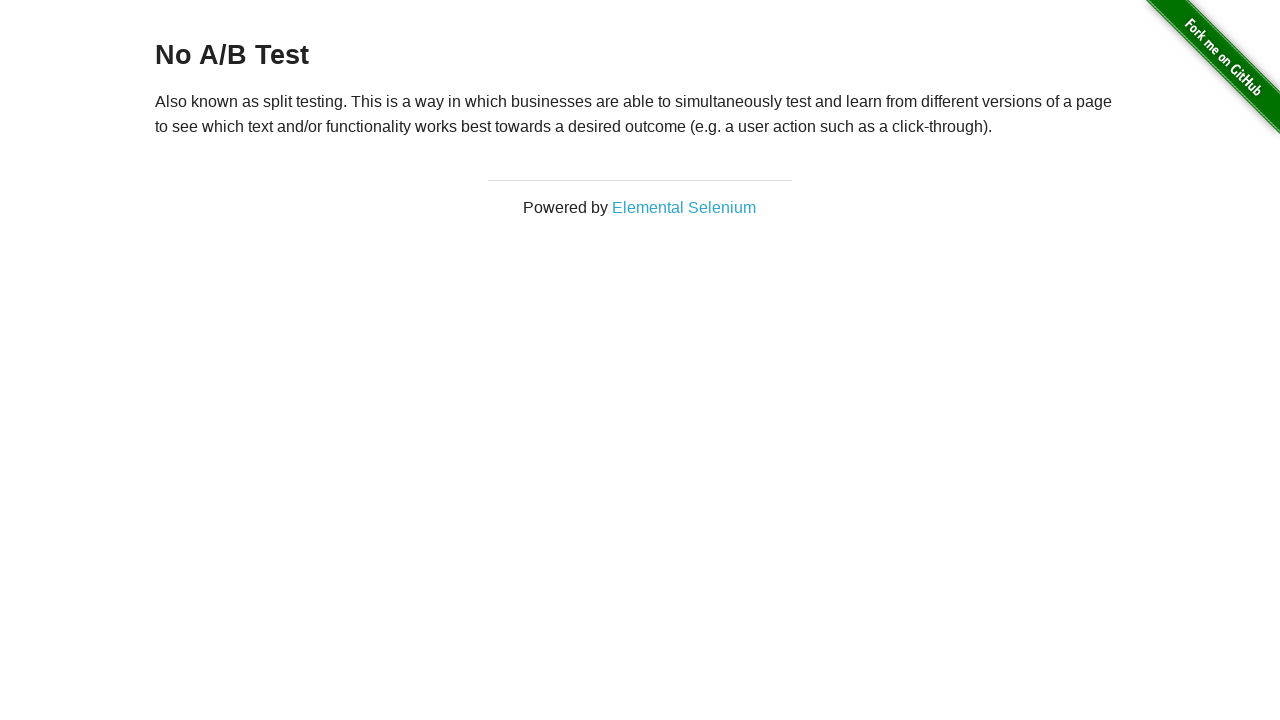

Retrieved heading text: 'No A/B Test'
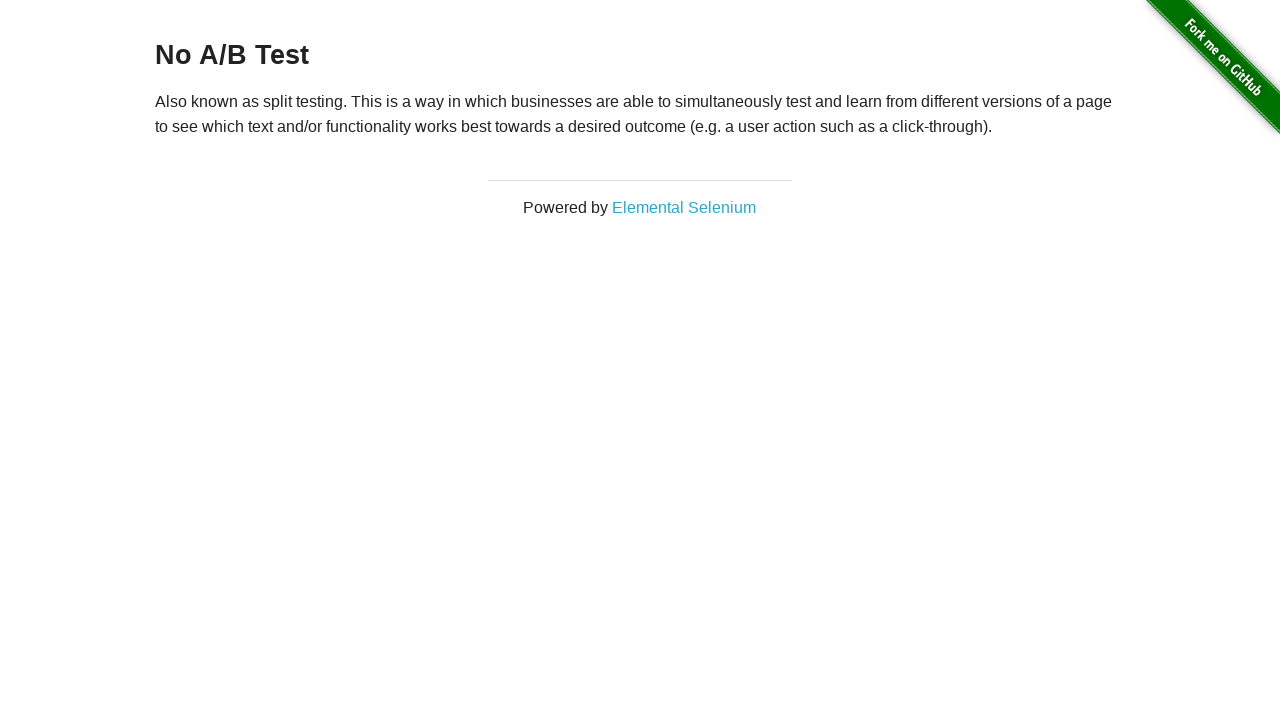

Verified opt-out page is displayed (heading starts with 'No A/B Test')
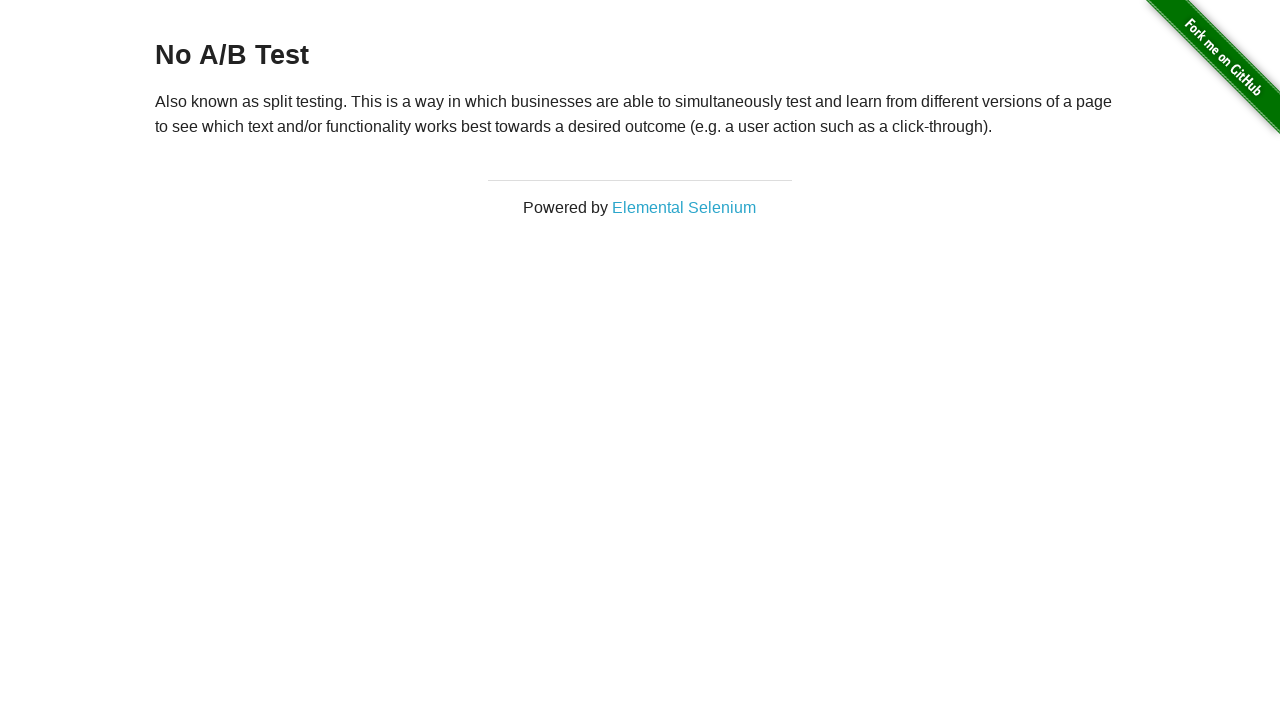

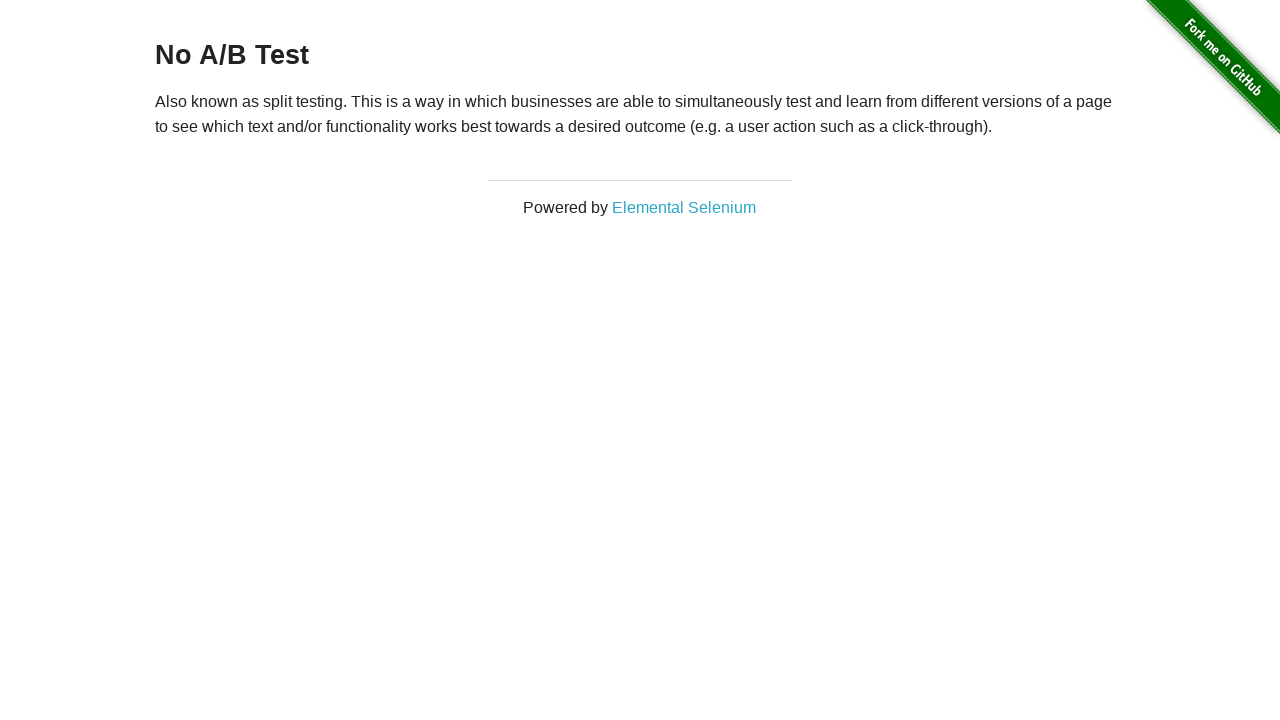